Tests web table parsing by locating a row containing 'Python' in the Course column and verifying its price is '25'.

Starting URL: https://rahulshettyacademy.com/AutomationPractice/

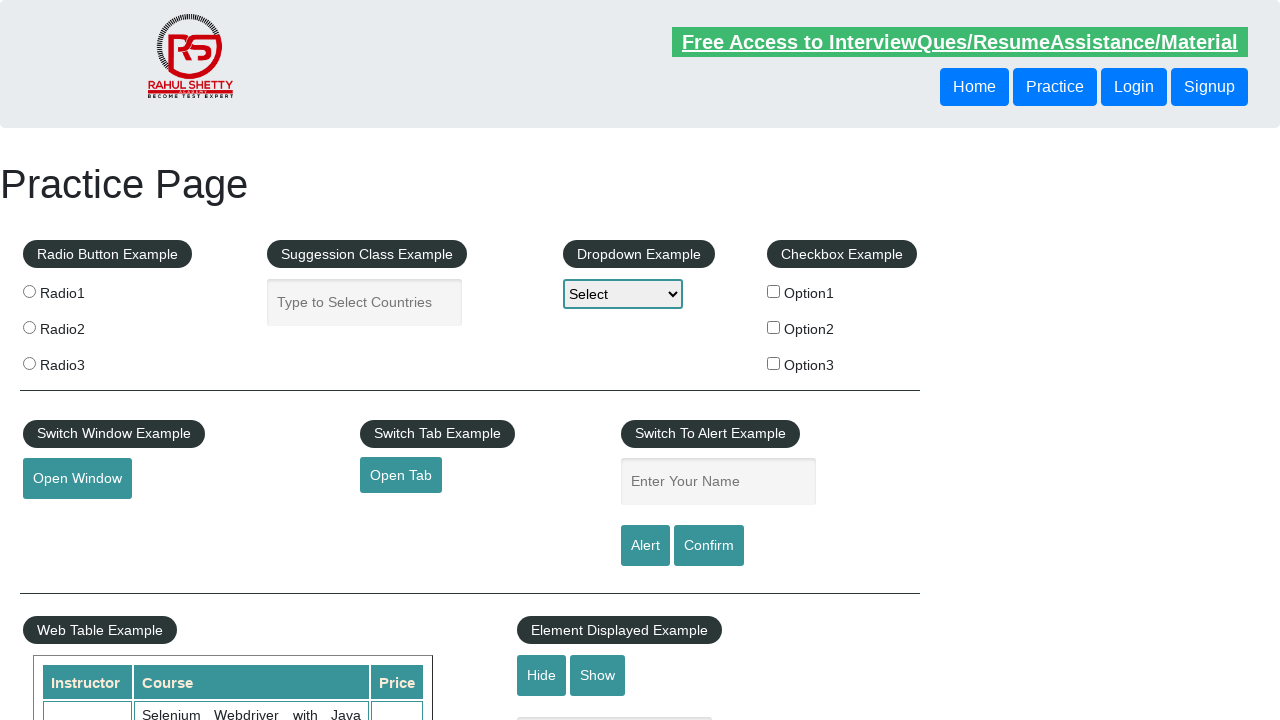

Web table loaded - waited for course column cells
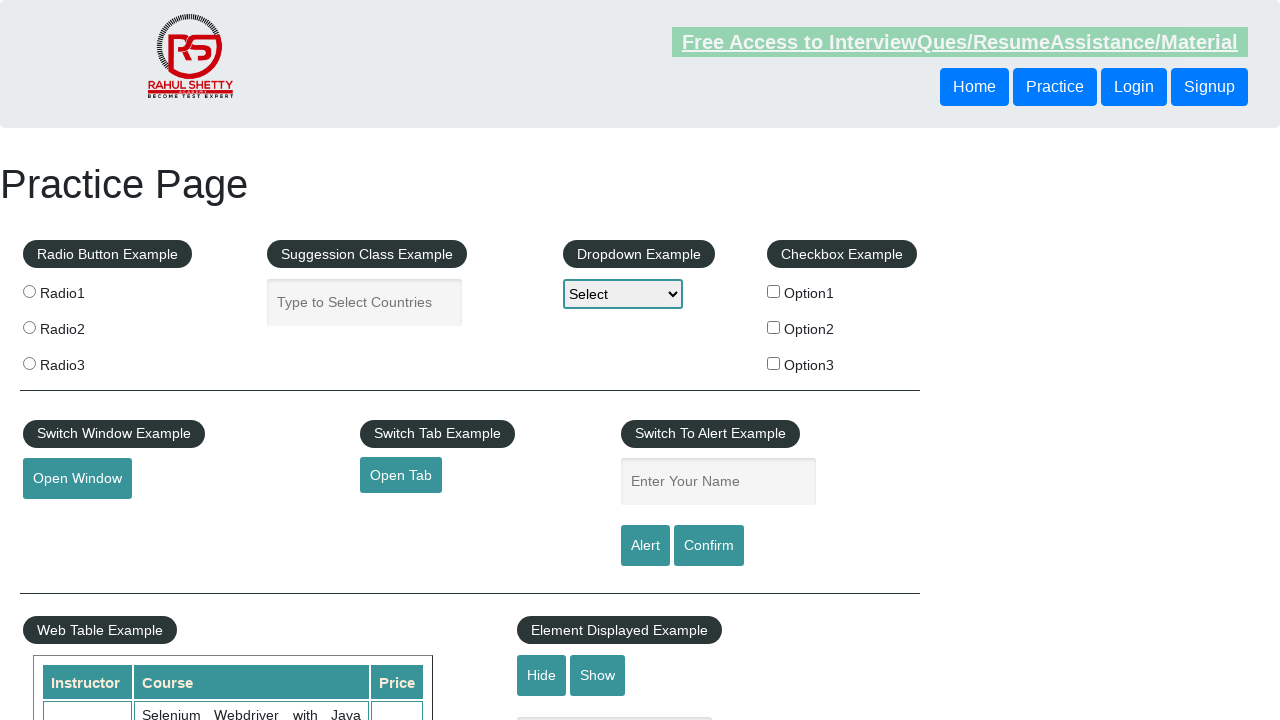

Retrieved all course column cells from the web table
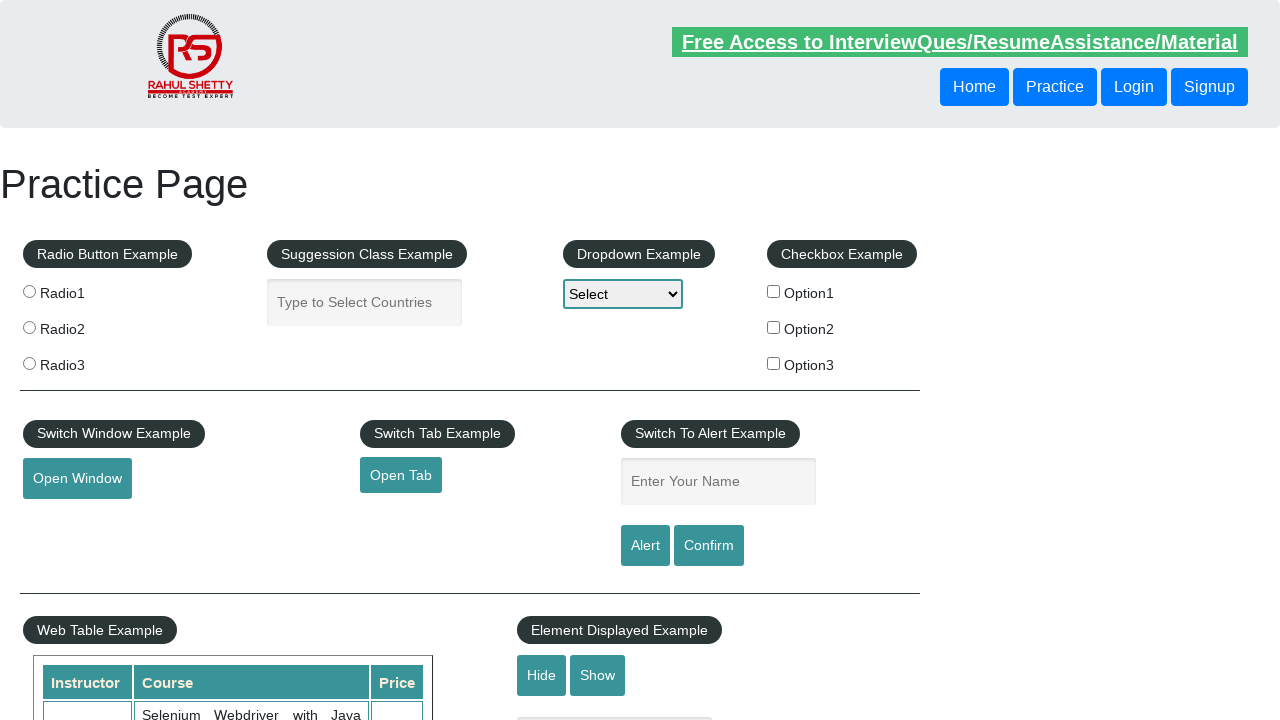

Extracted text from course cell: 'Selenium Webdriver with Java Basics + Advanced + Interview Guide'
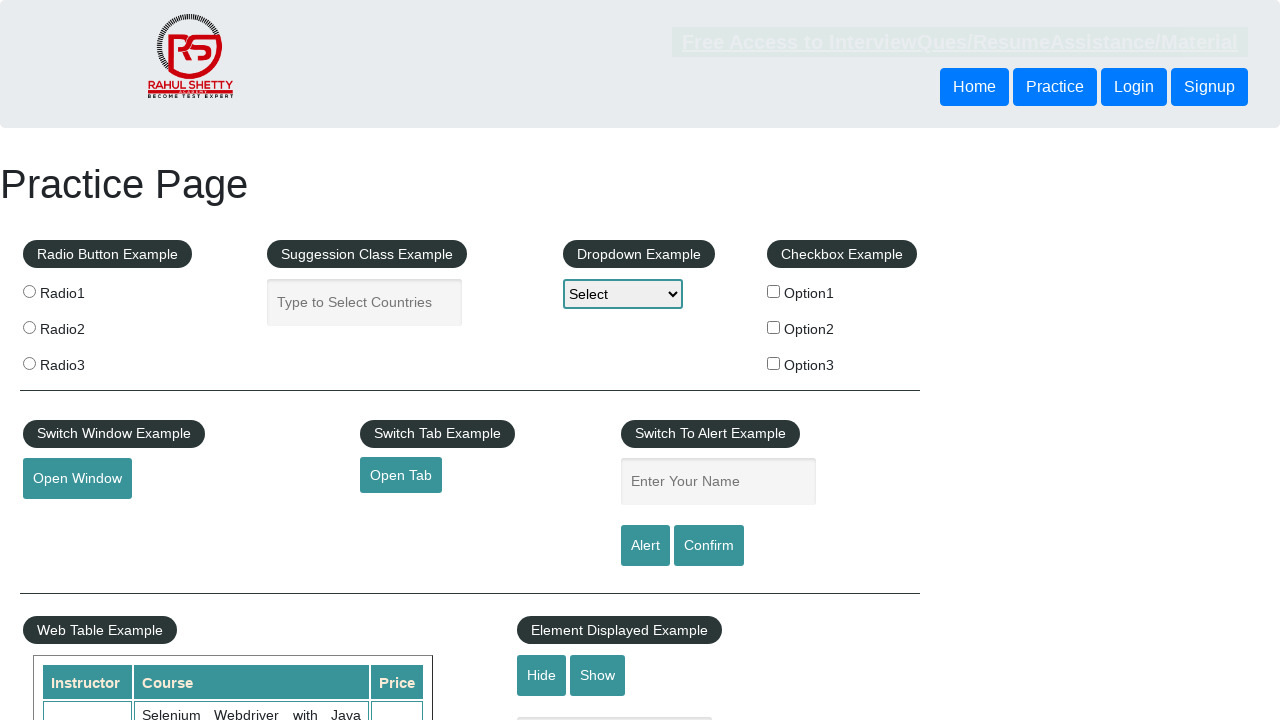

Extracted text from course cell: 'Learn SQL in Practical + Database Testing from Scratch'
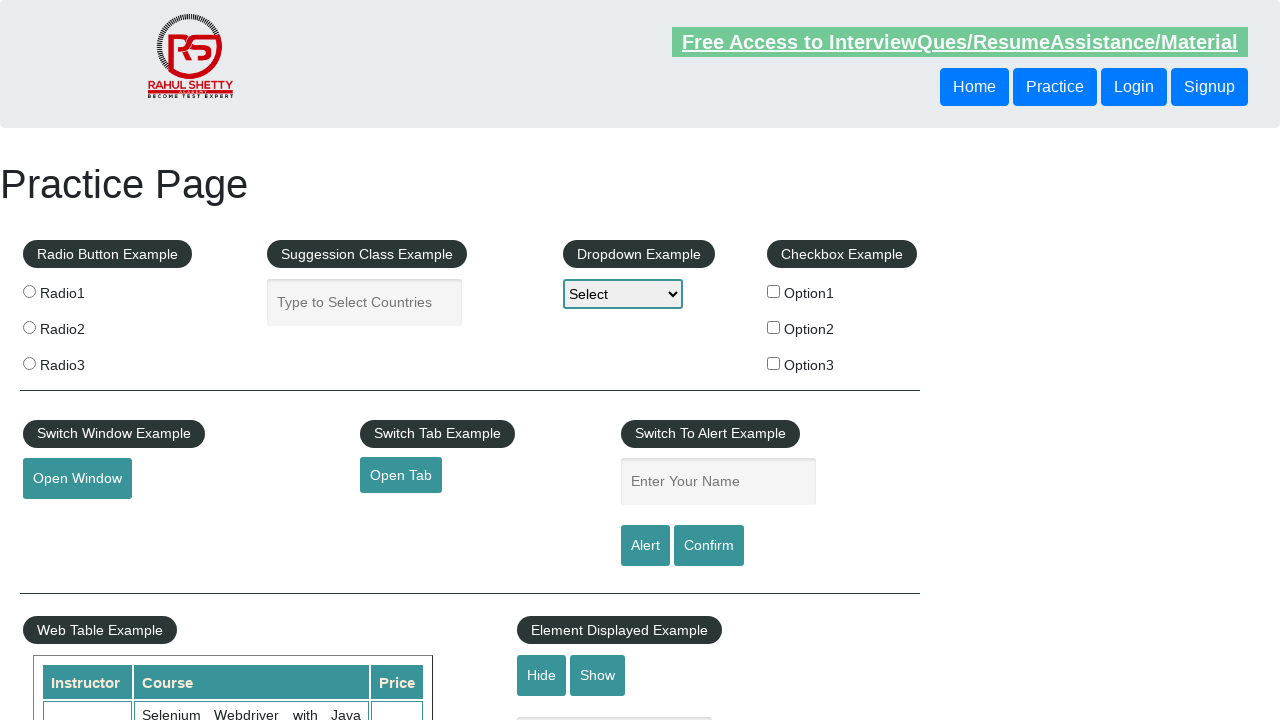

Extracted text from course cell: 'Appium (Selenium) - Mobile Automation Testing from Scratch'
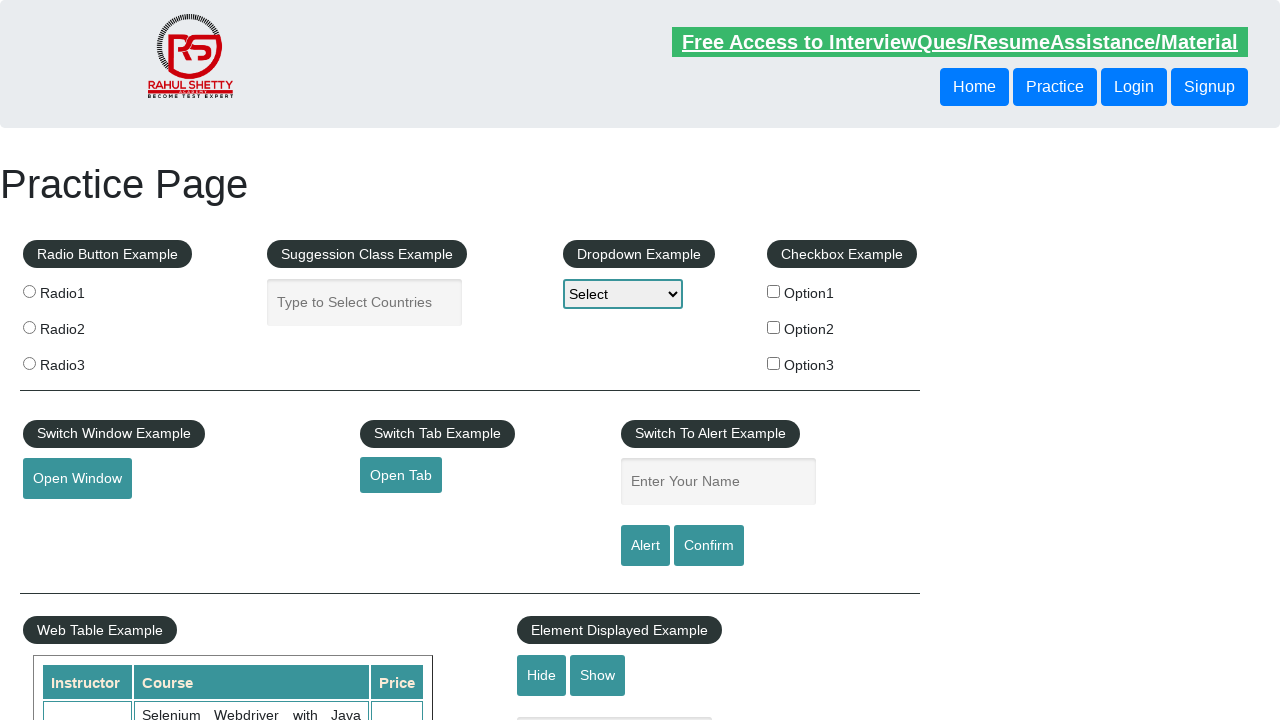

Extracted text from course cell: 'WebSecurity Testing for Beginners-QA knowledge to next level'
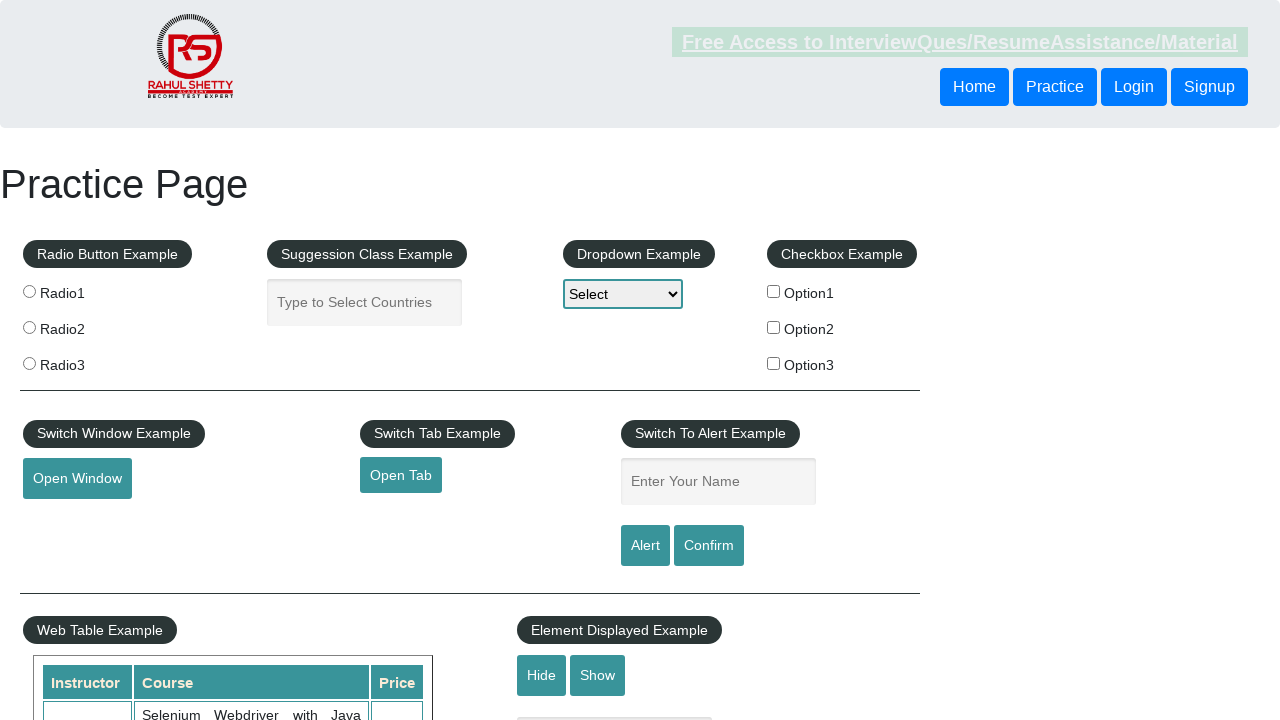

Extracted text from course cell: 'Learn JMETER from Scratch - (Performance + Load) Testing Tool'
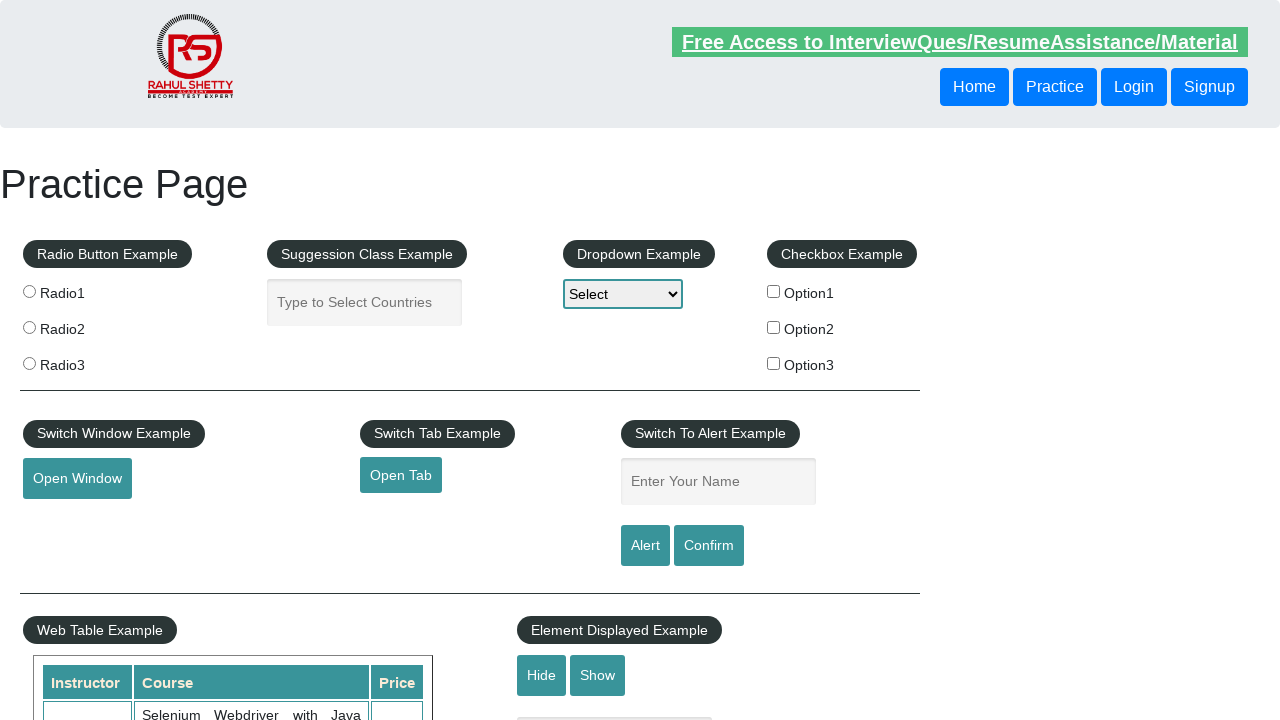

Extracted text from course cell: 'WebServices / REST API Testing with SoapUI'
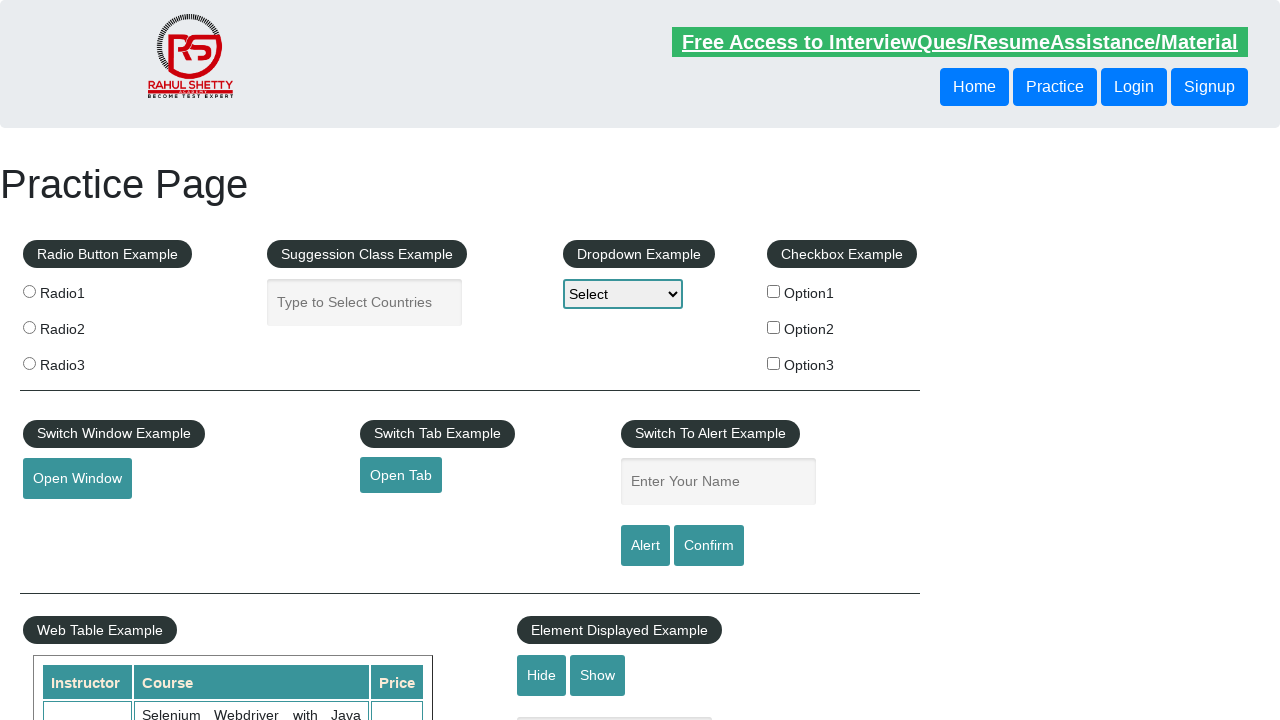

Extracted text from course cell: 'QA Expert Course :Software Testing + Bugzilla + SQL + Agile'
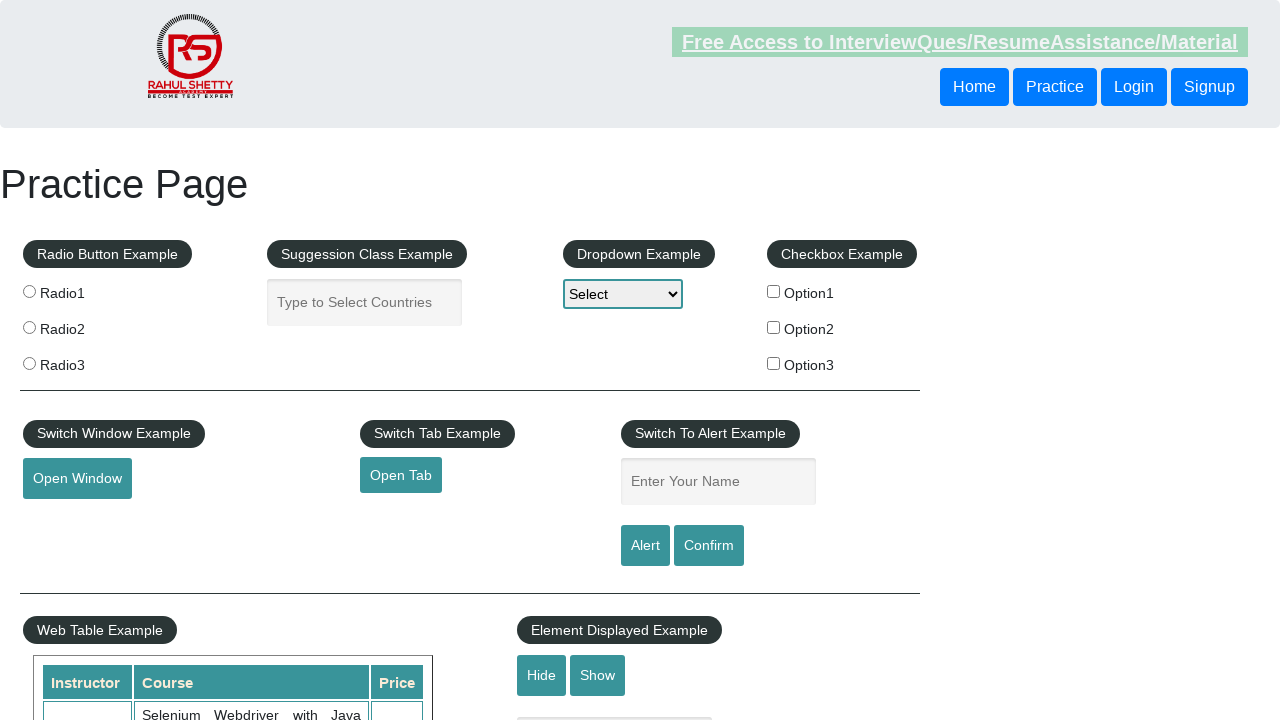

Extracted text from course cell: 'Master Selenium Automation in simple Python Language'
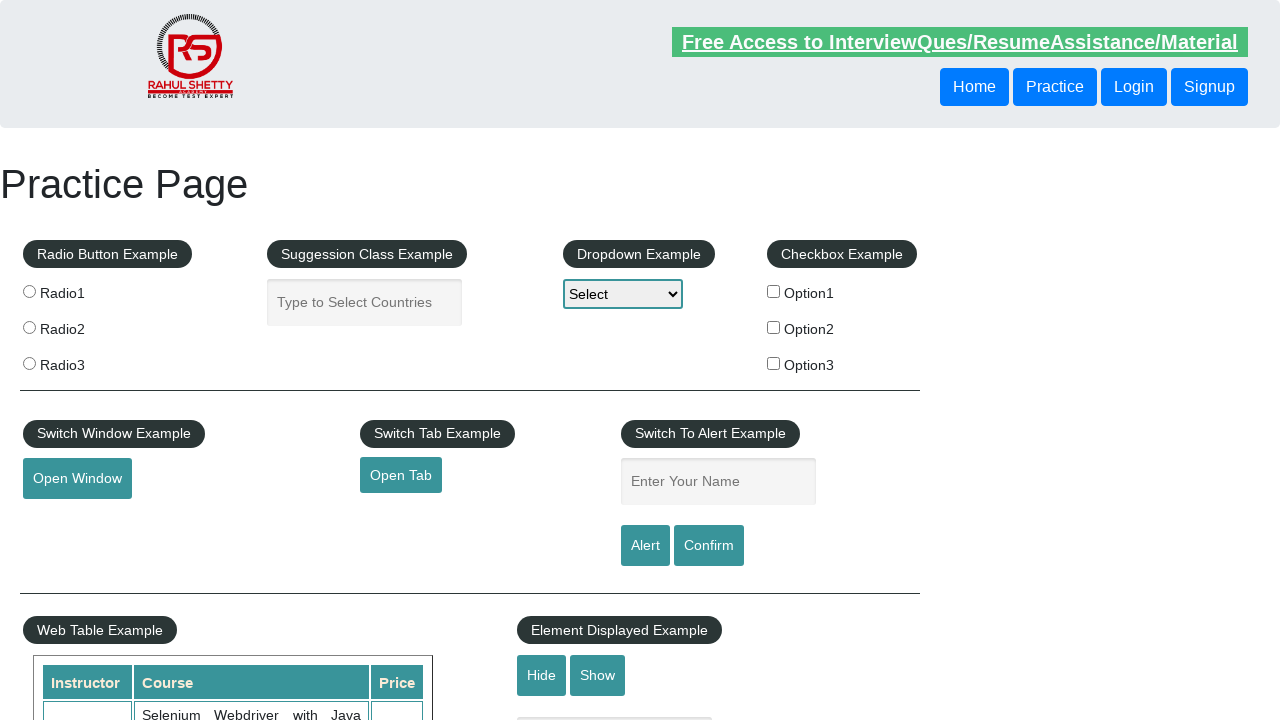

Found Python course - extracted price: 25
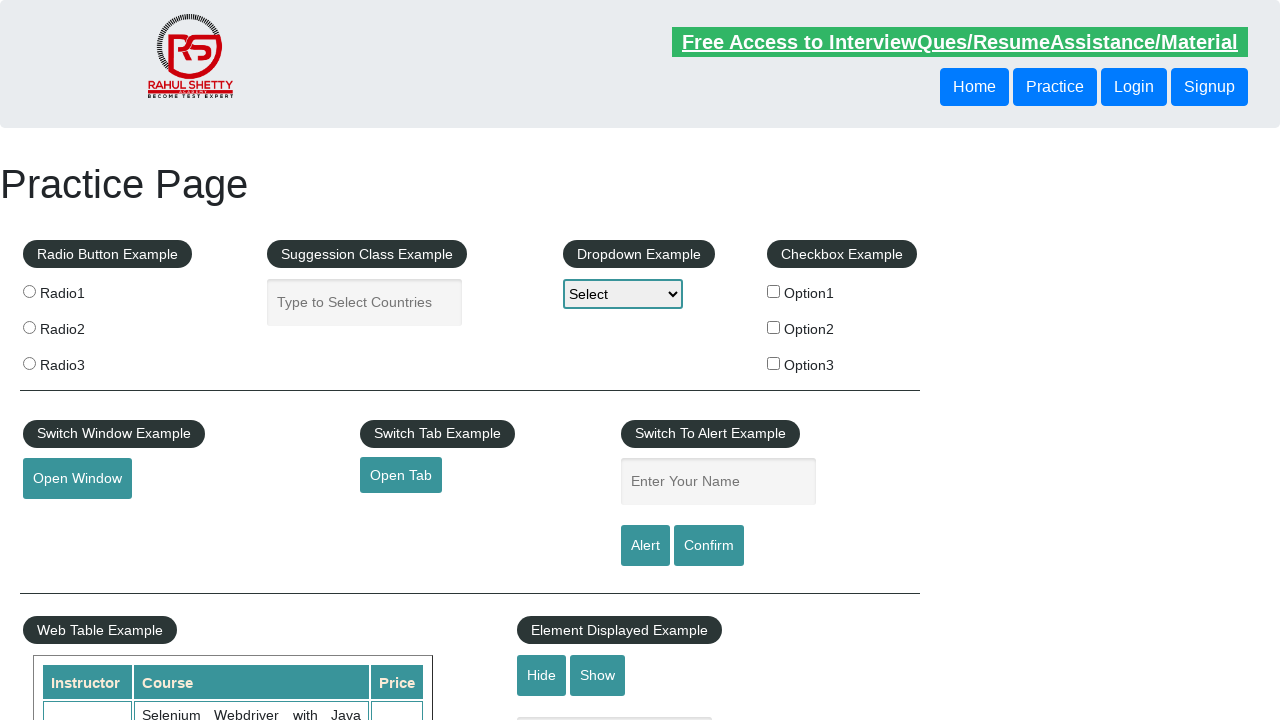

Verified Python course price is 25
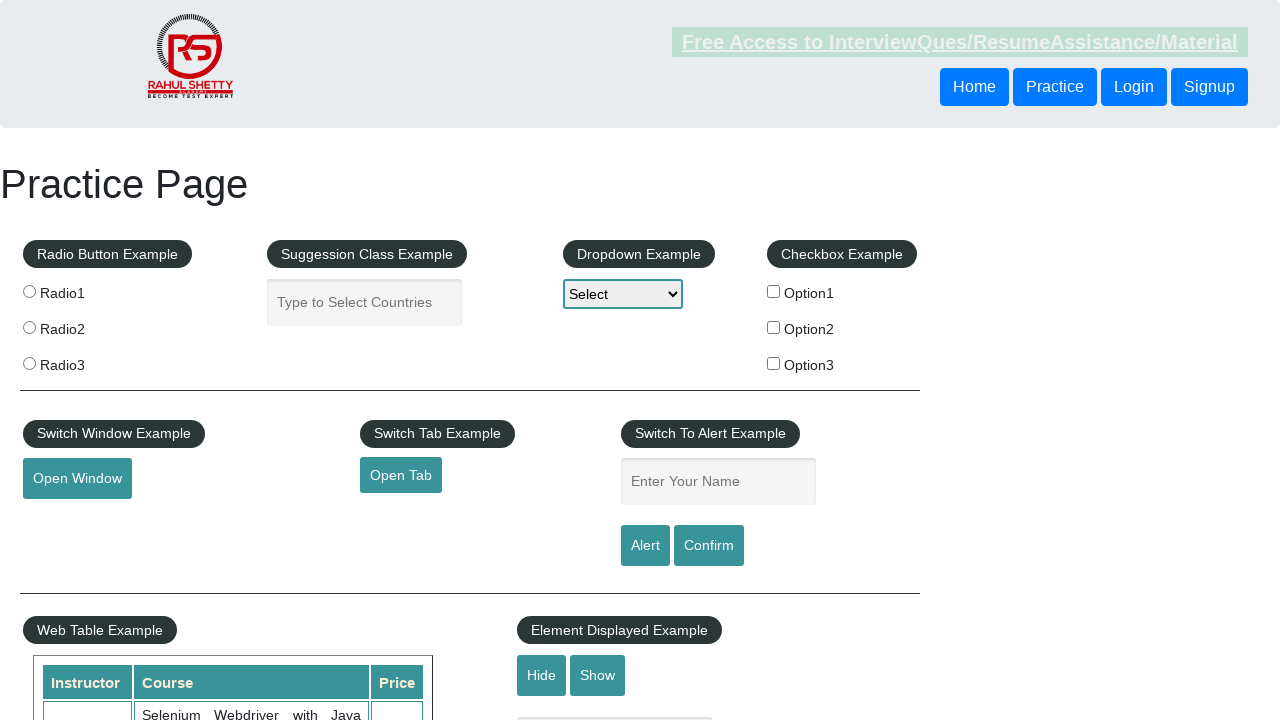

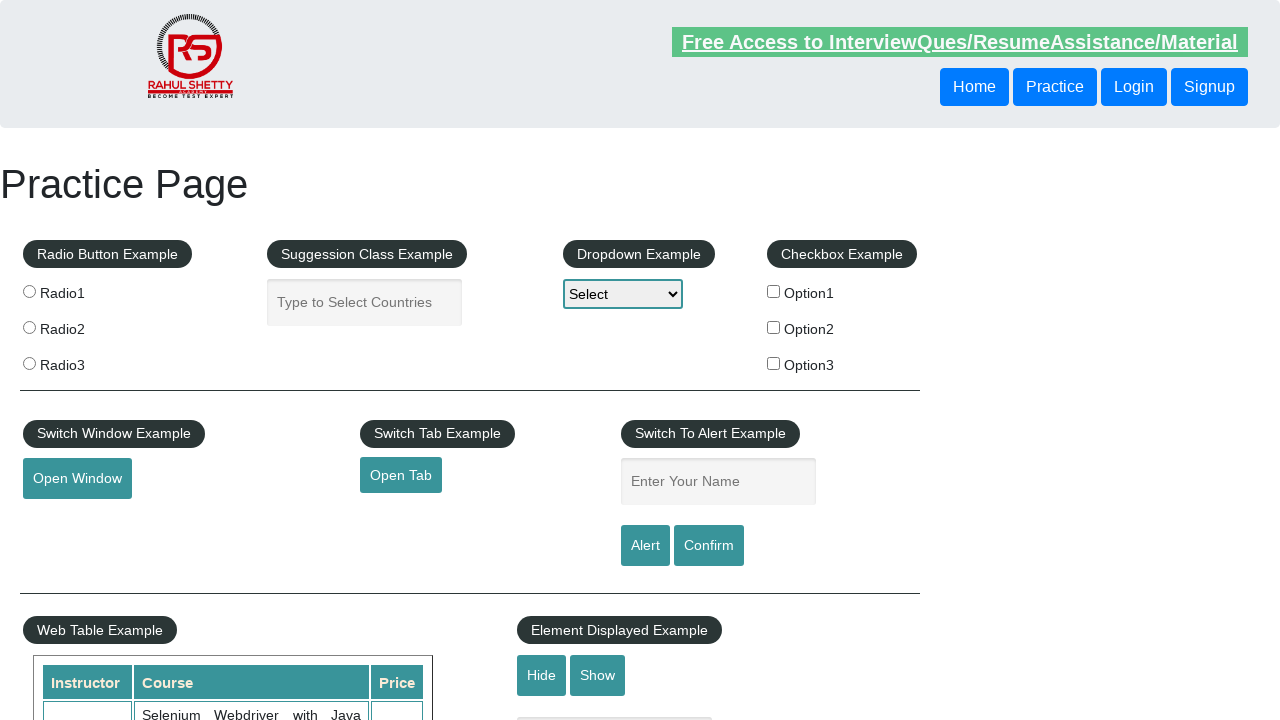